Navigates to ToolsQA website, hovers over and clicks the Demo Site link, then switches to the newly opened window

Starting URL: https://www.toolsqa.com/

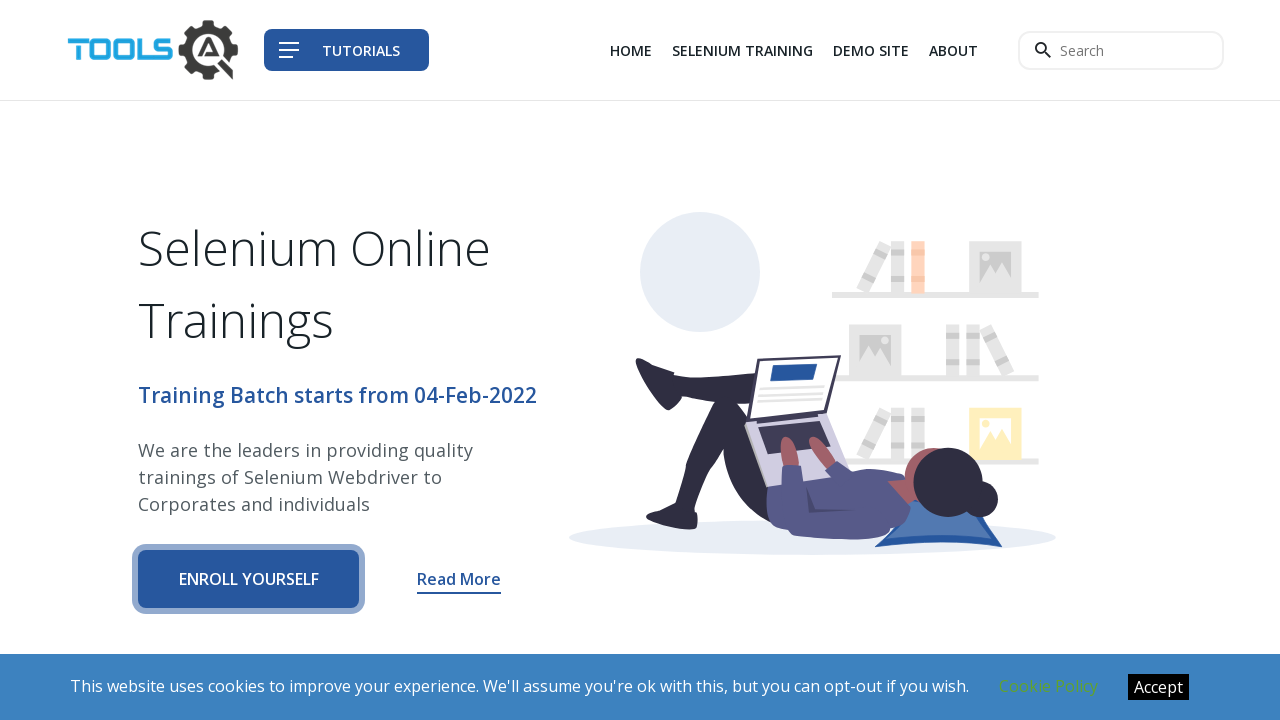

Navigated to ToolsQA website
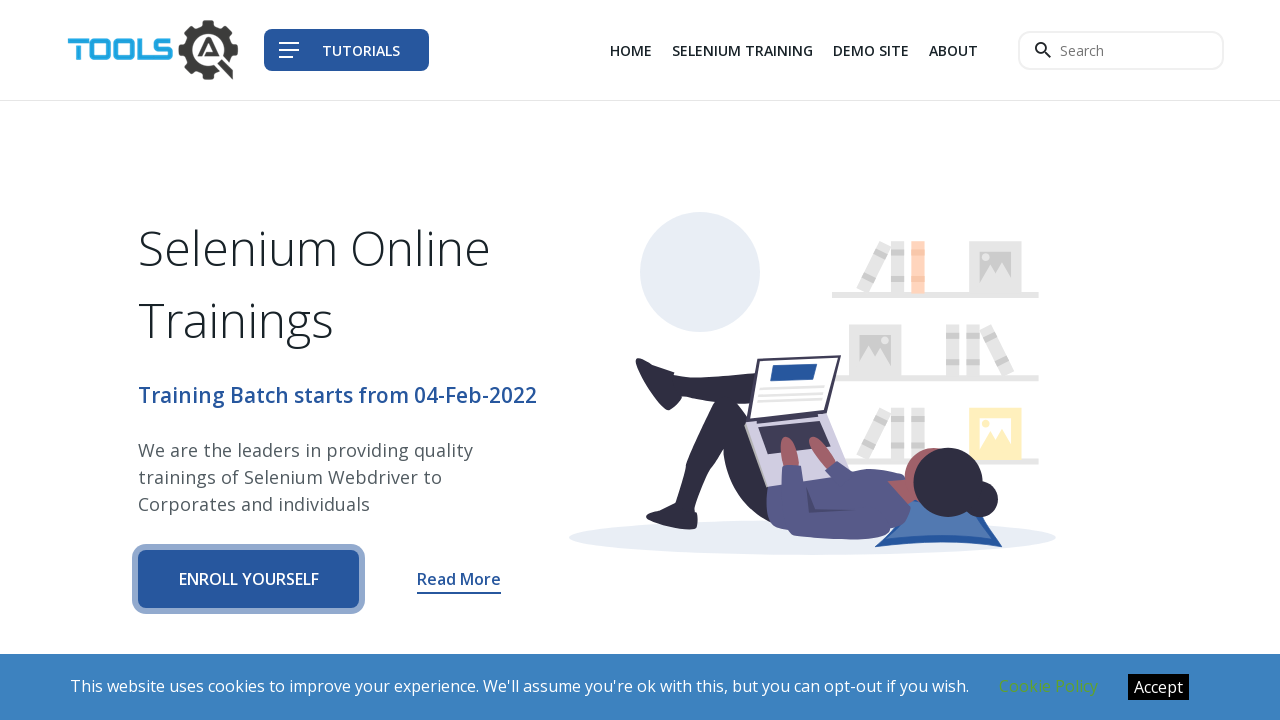

Located Demo Site link
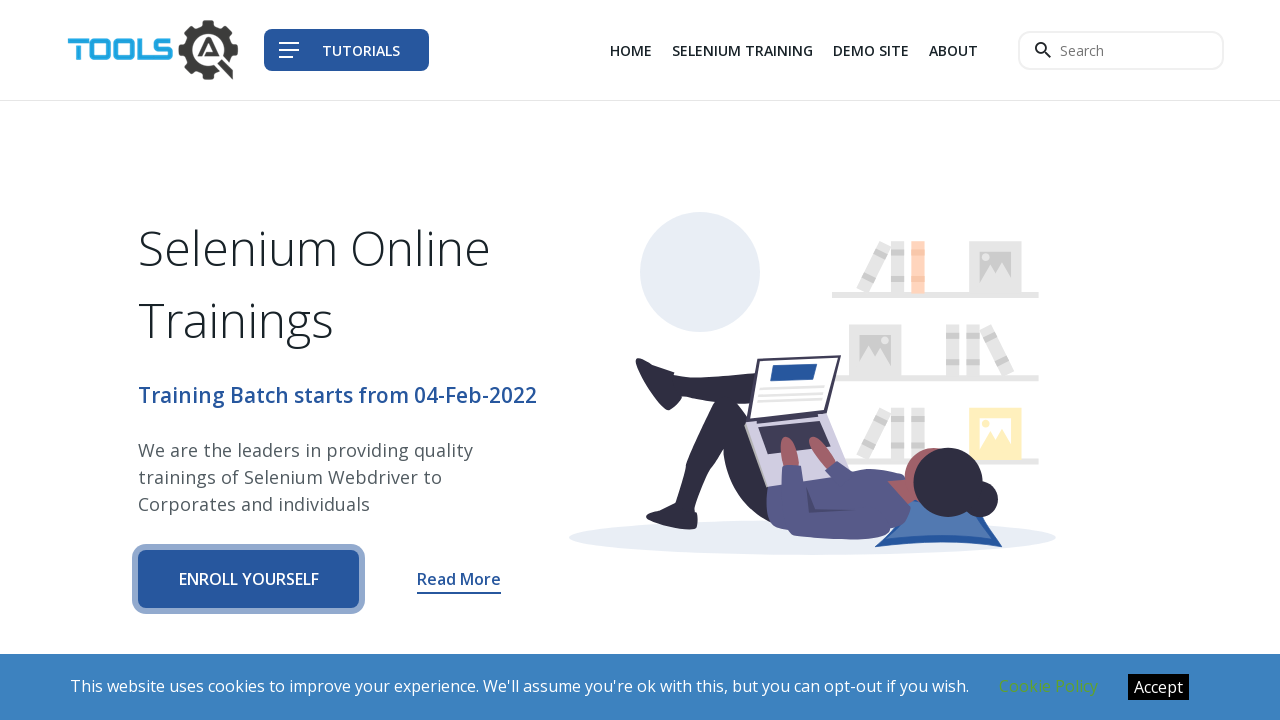

Hovered over Demo Site link at (871, 50) on (//a[text() = 'Demo Site'])[1]
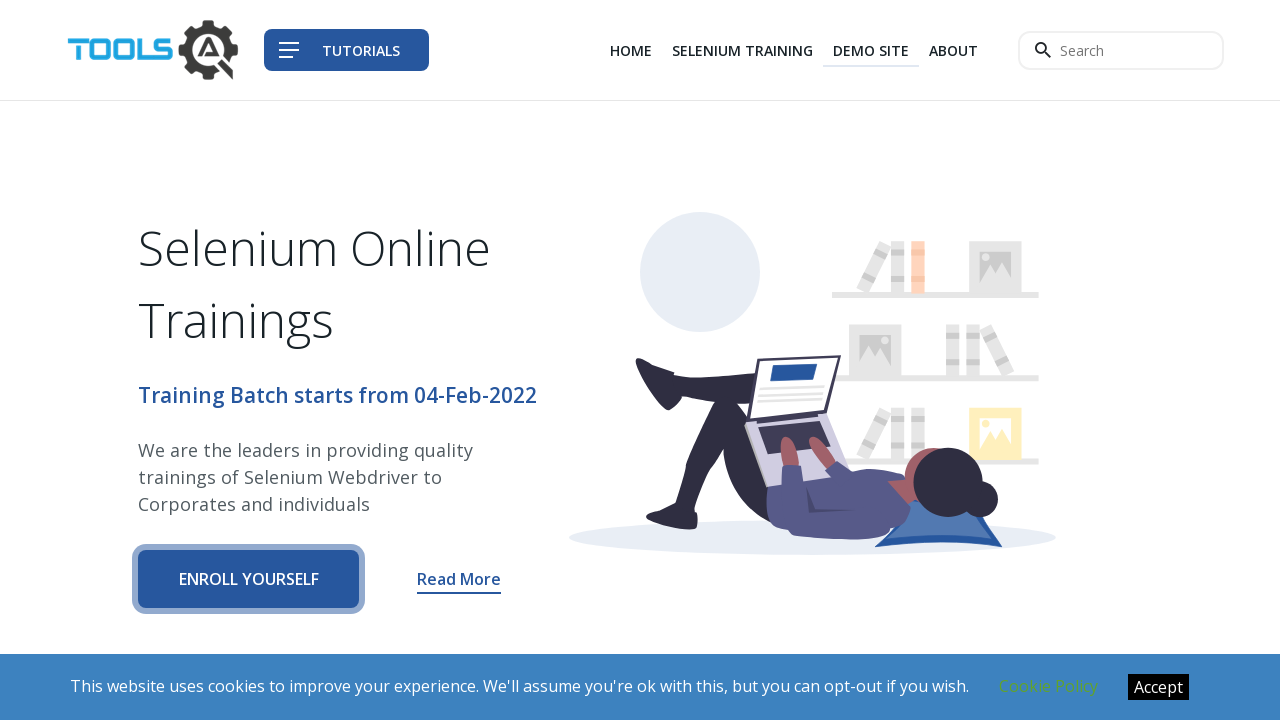

Clicked Demo Site link at (871, 50) on (//a[text() = 'Demo Site'])[1]
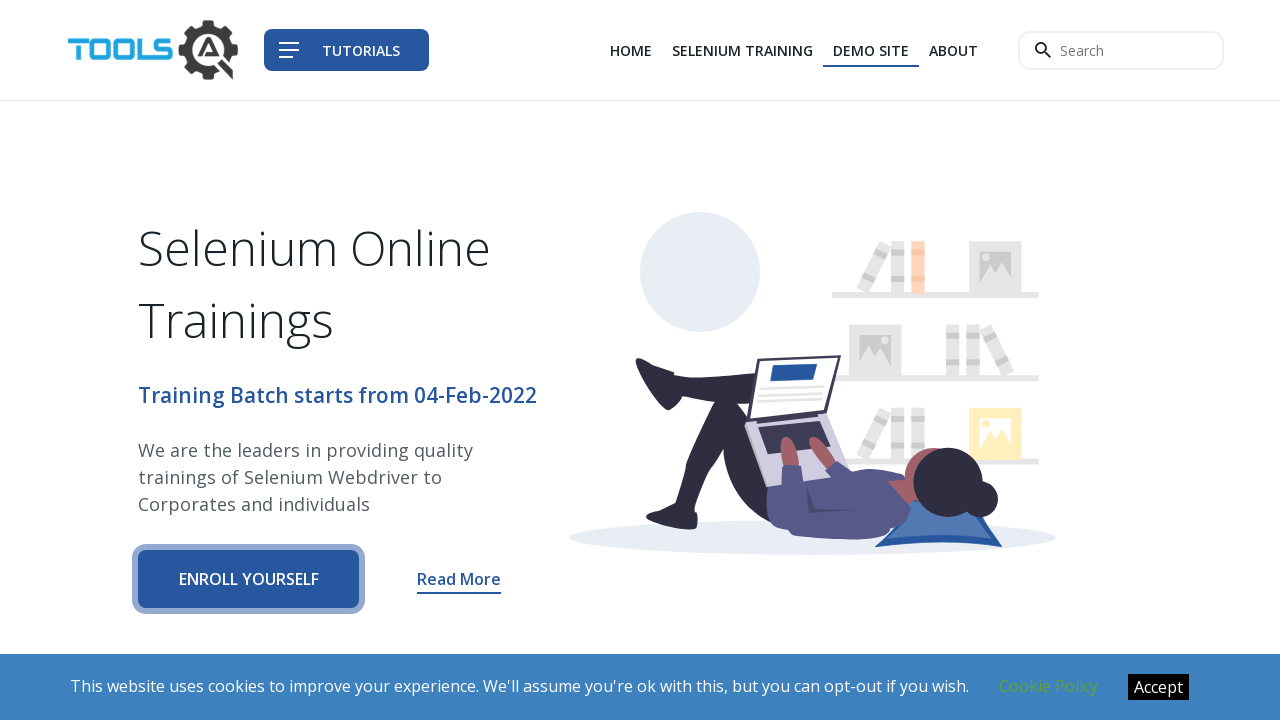

New page/tab opened and switched context
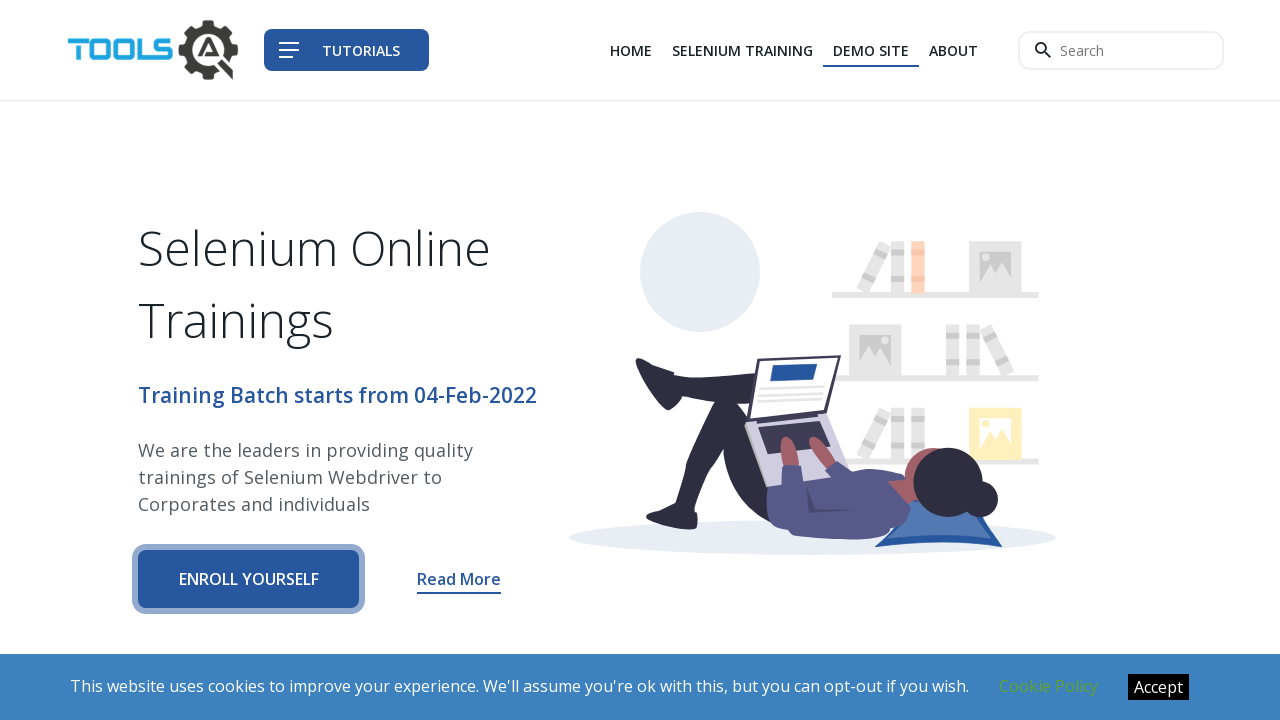

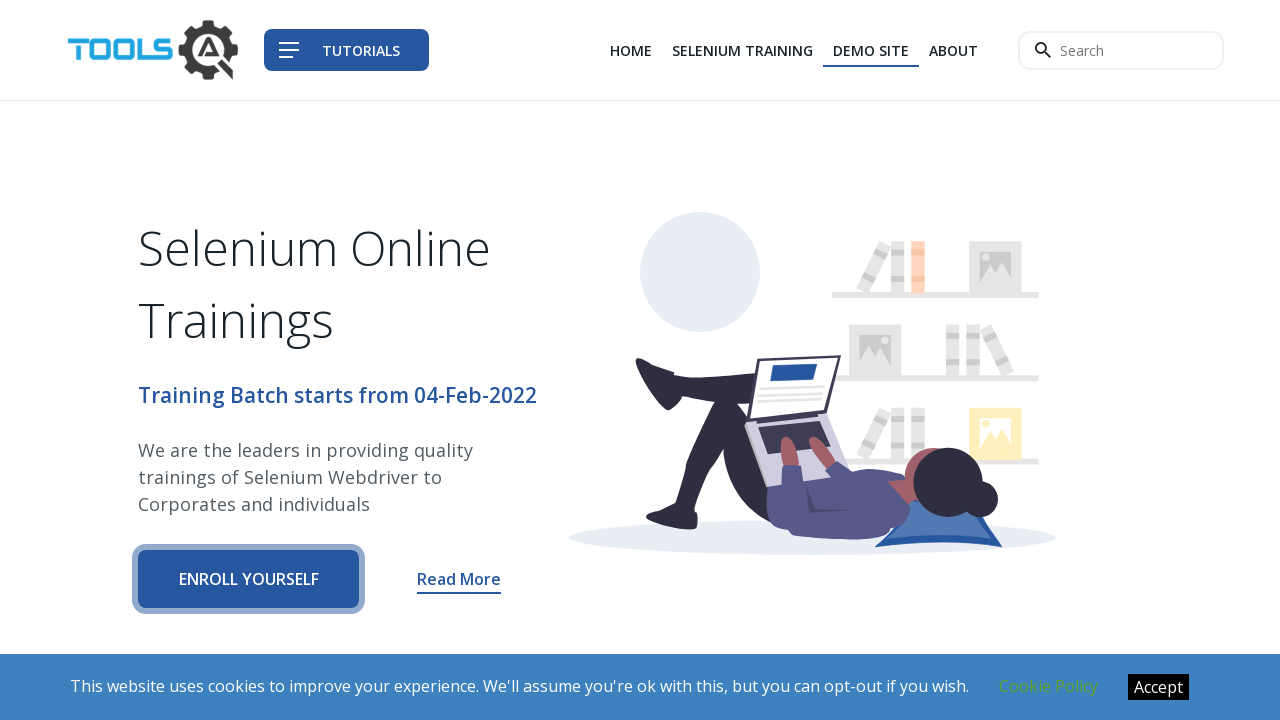